Navigates to a Pictrs gallery page and waits for image containers to load, verifying that gallery content is displayed.

Starting URL: https://www.pictrs.com/moritz-hilpert/9528141/see?l=de

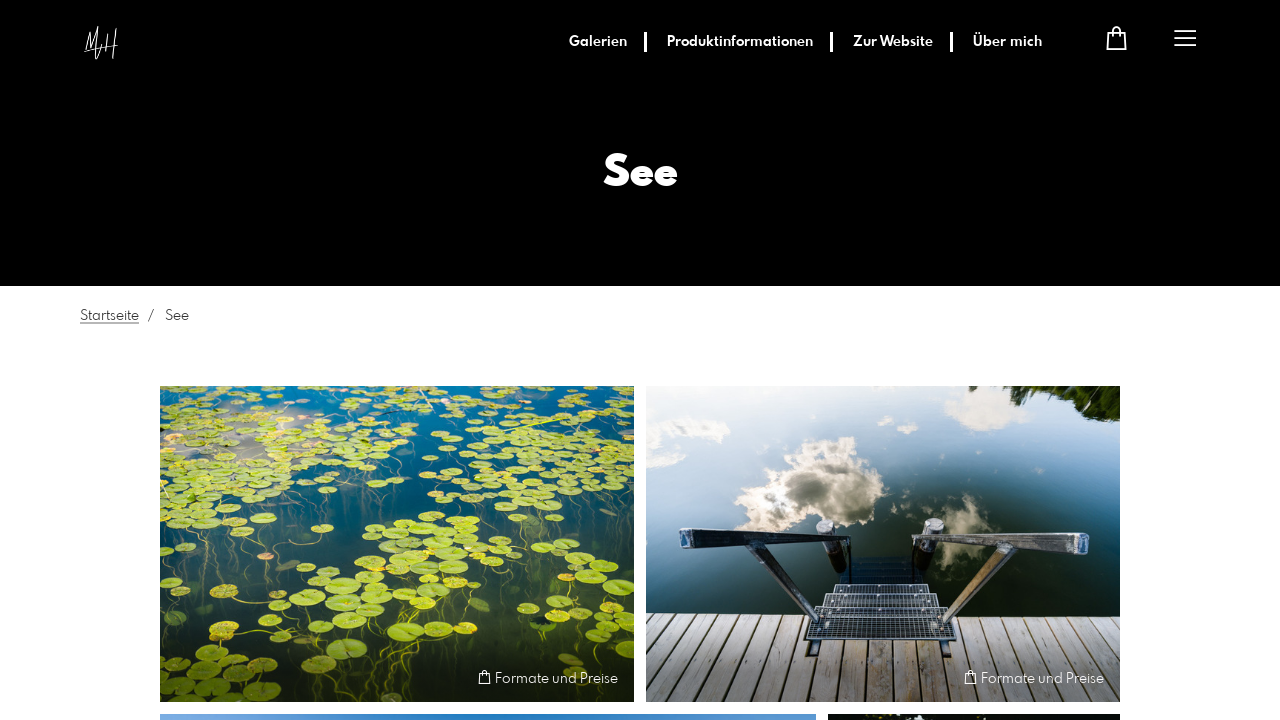

Navigated to Pictrs gallery page for Moritz Hilpert
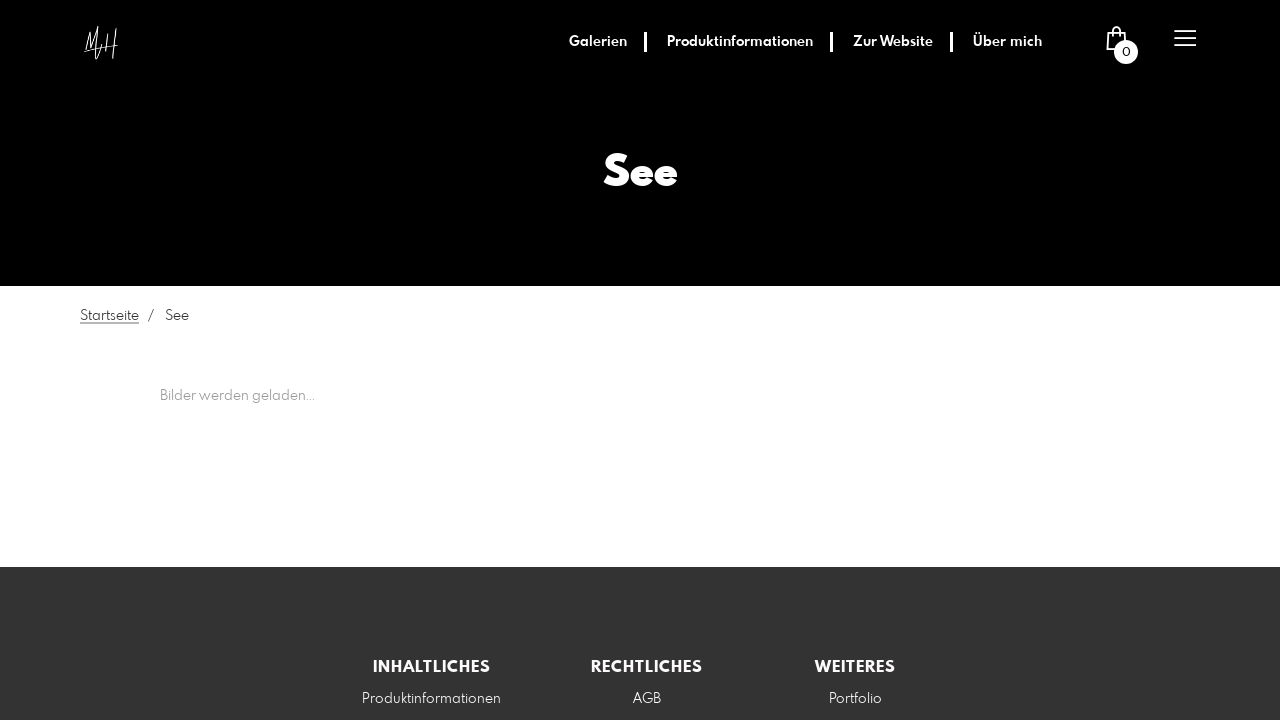

Image containers loaded on gallery page
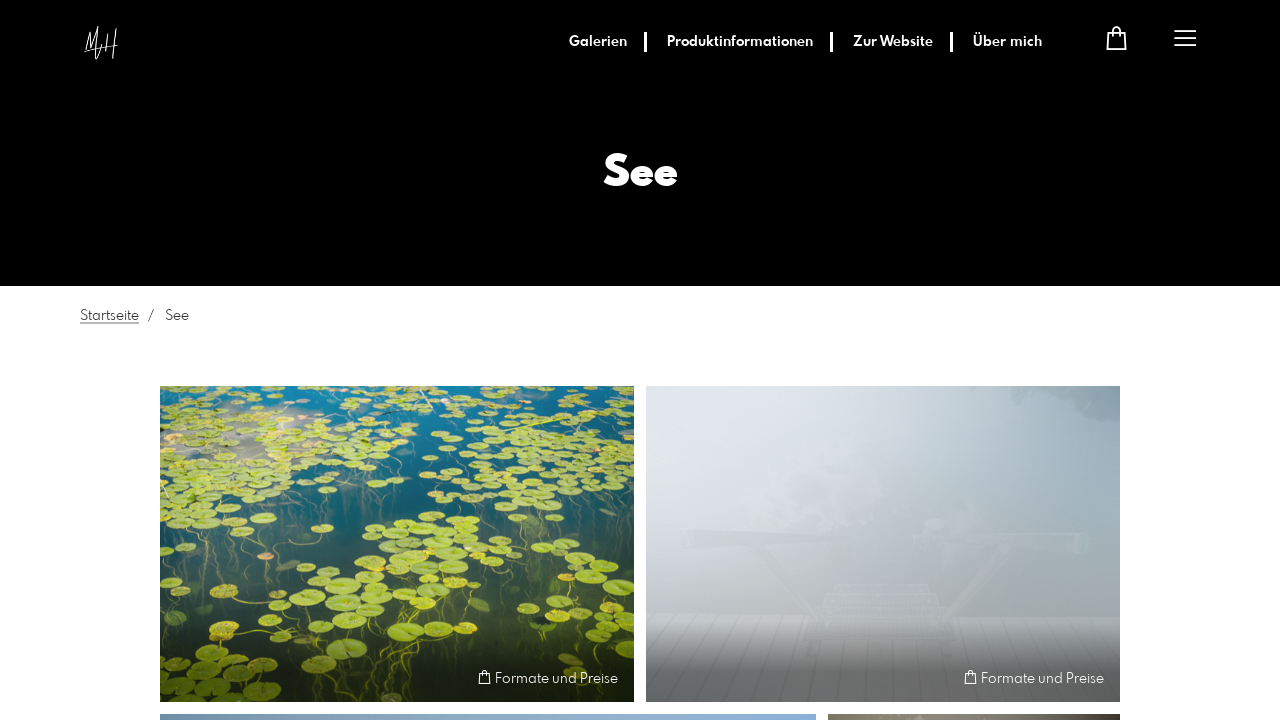

First image item is visible in gallery
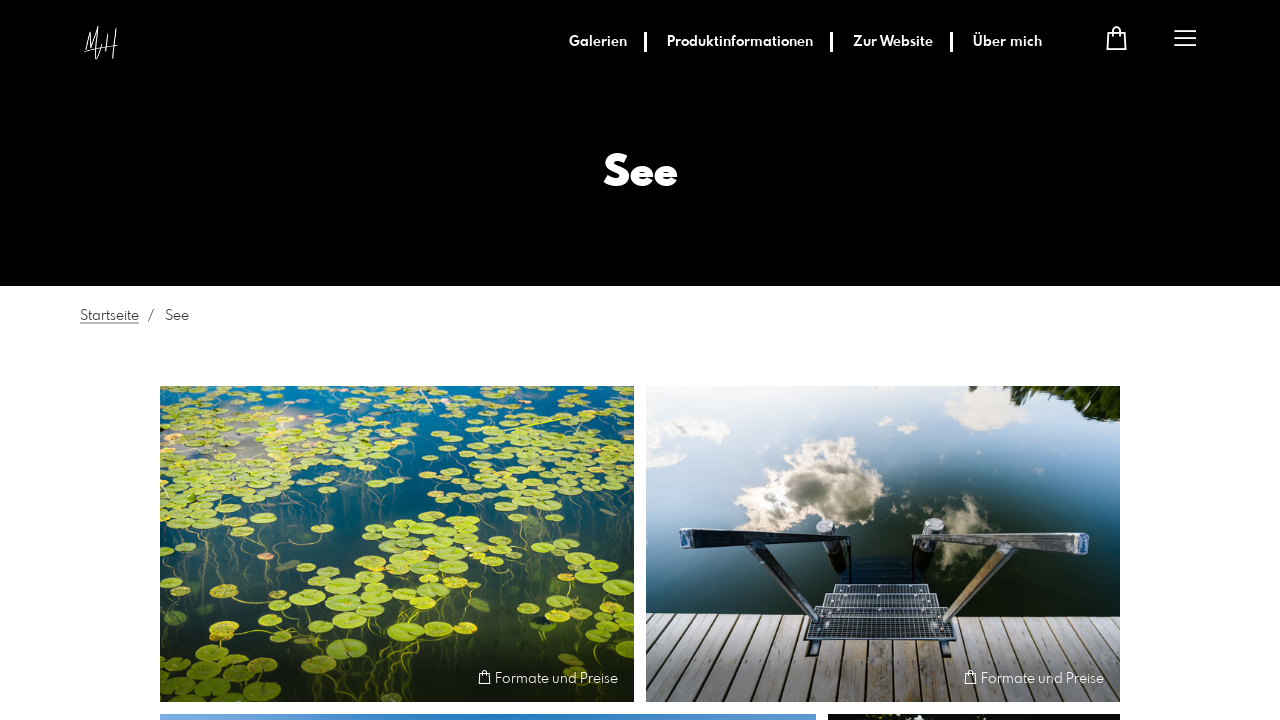

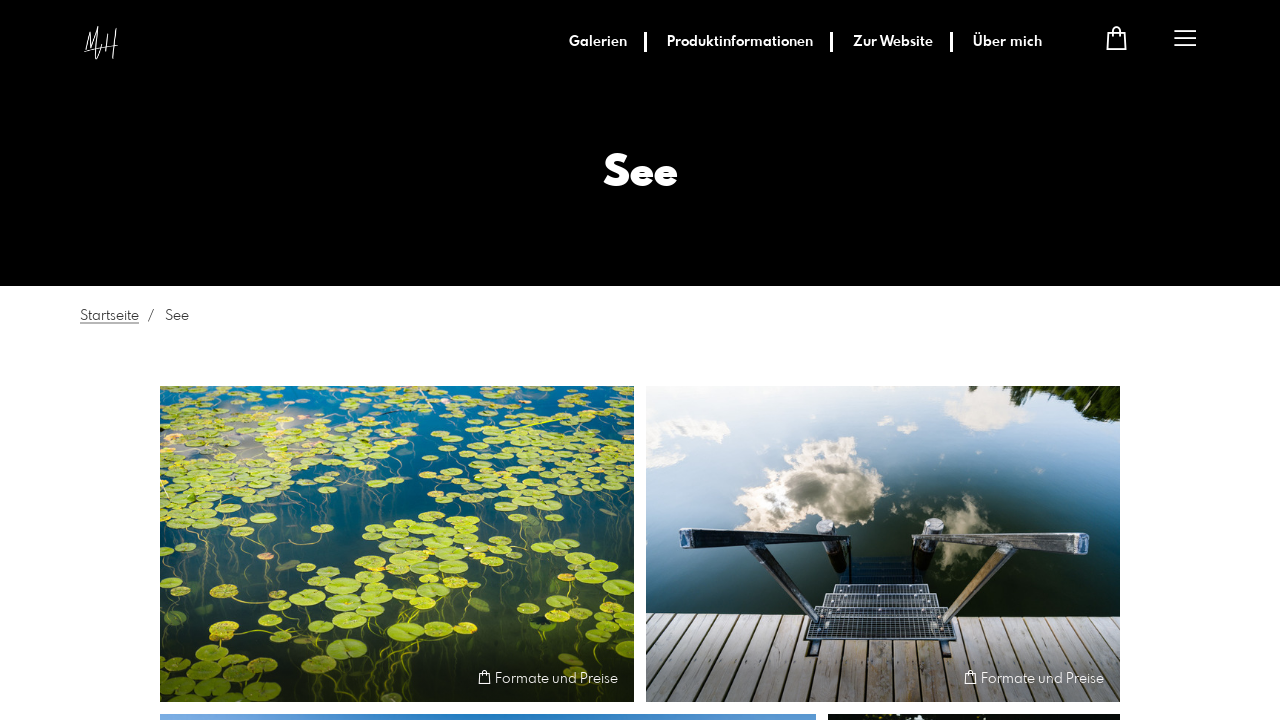